Tests form validation on the OrangeHRM login page by clicking the submit button without entering credentials and verifying that "Required" error messages are displayed for both username and password fields.

Starting URL: https://opensource-demo.orangehrmlive.com/web/index.php/auth/login

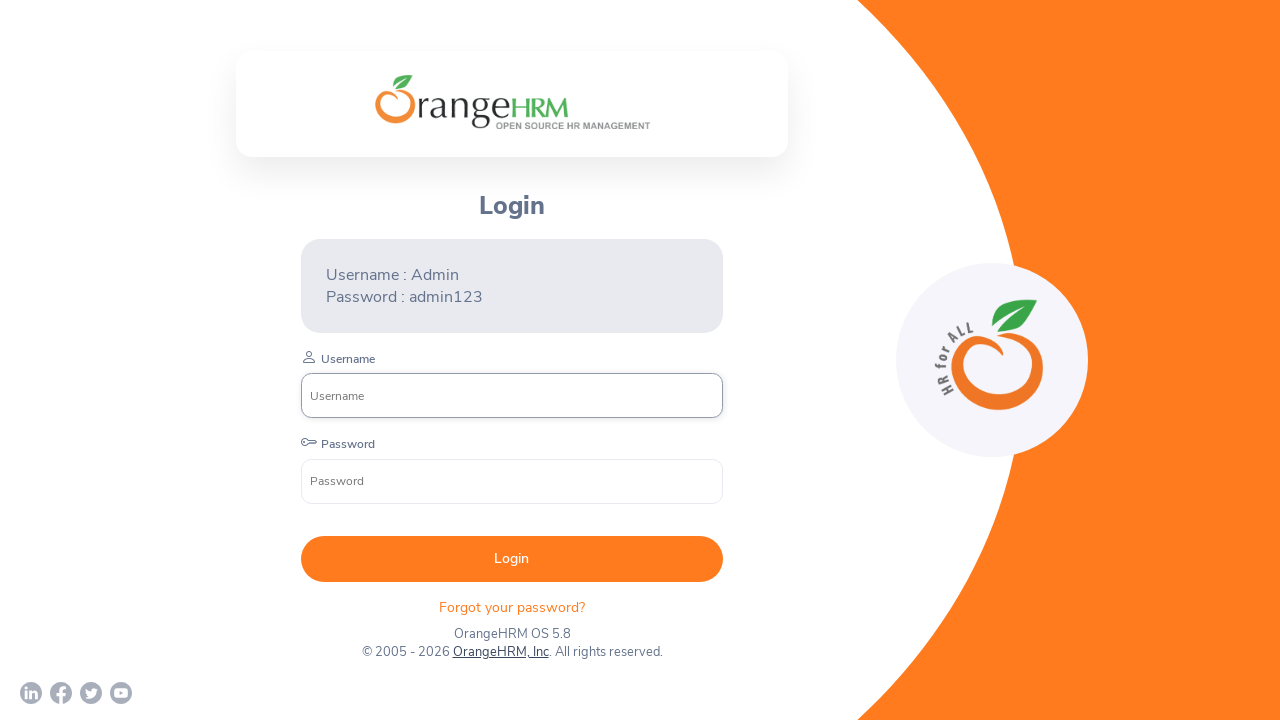

Login form loaded - submit button is visible
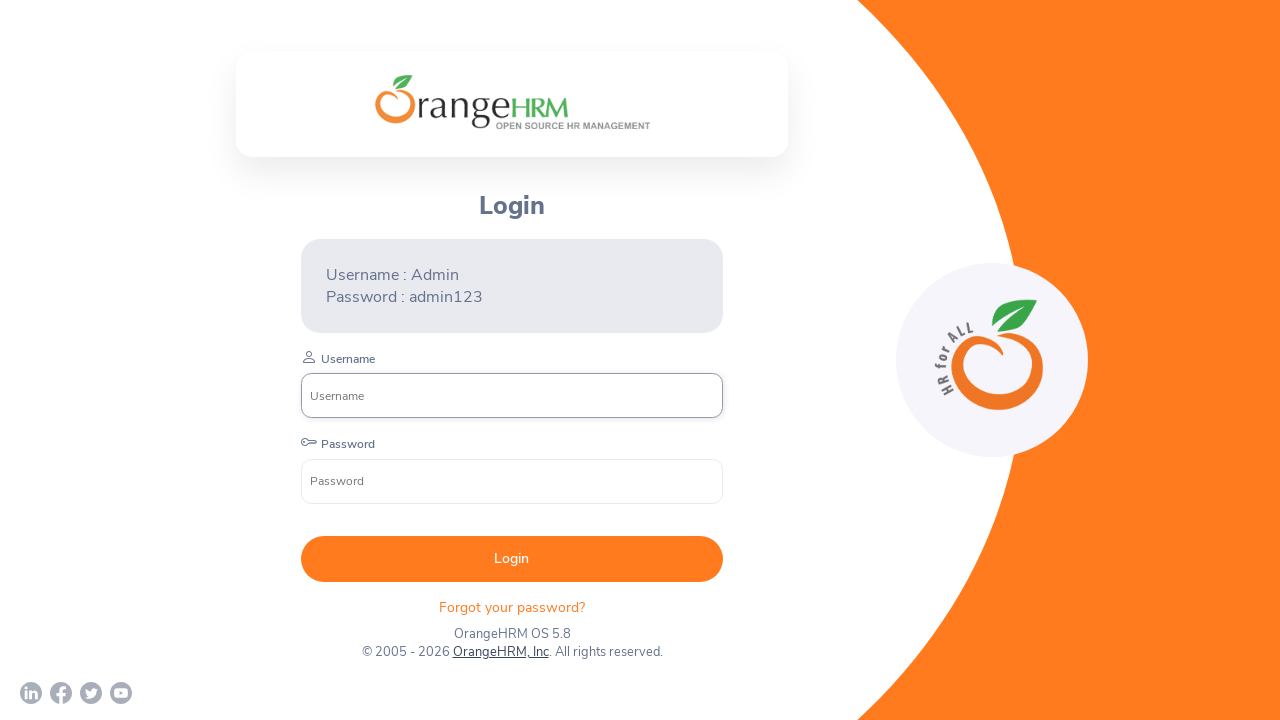

Clicked Login button without entering credentials at (512, 559) on button[type='submit']
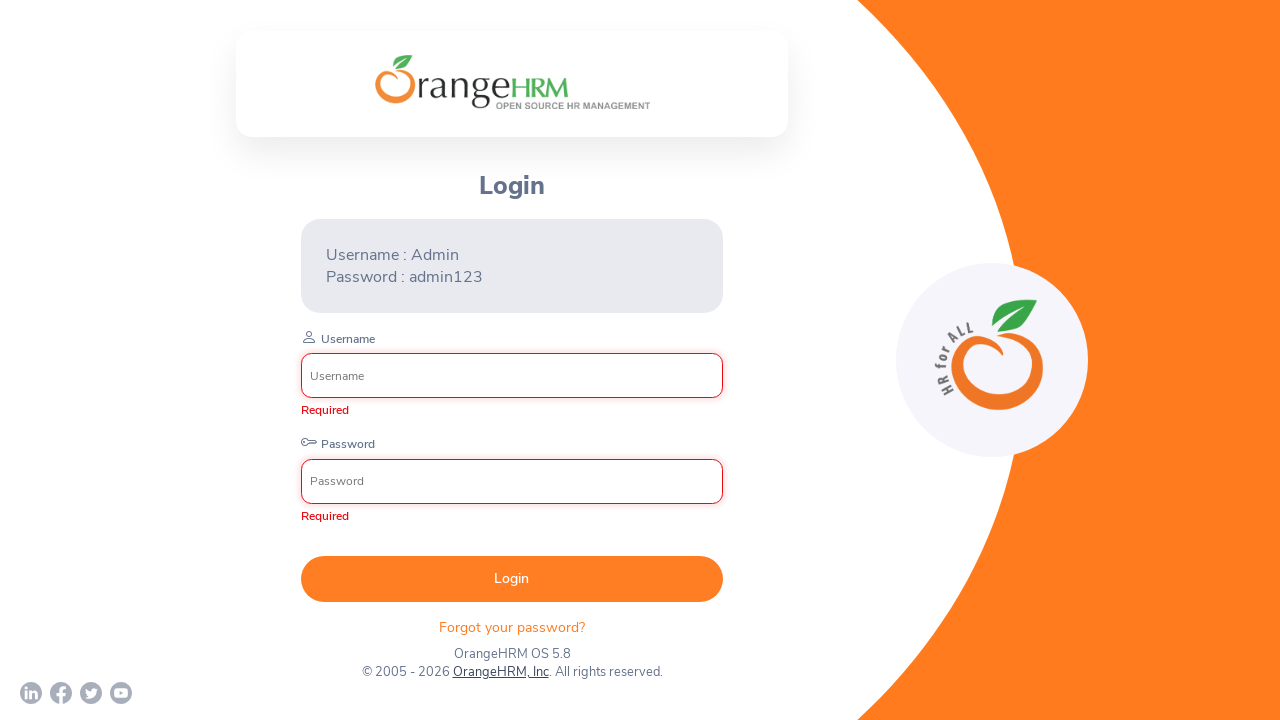

Error messages appeared on the form
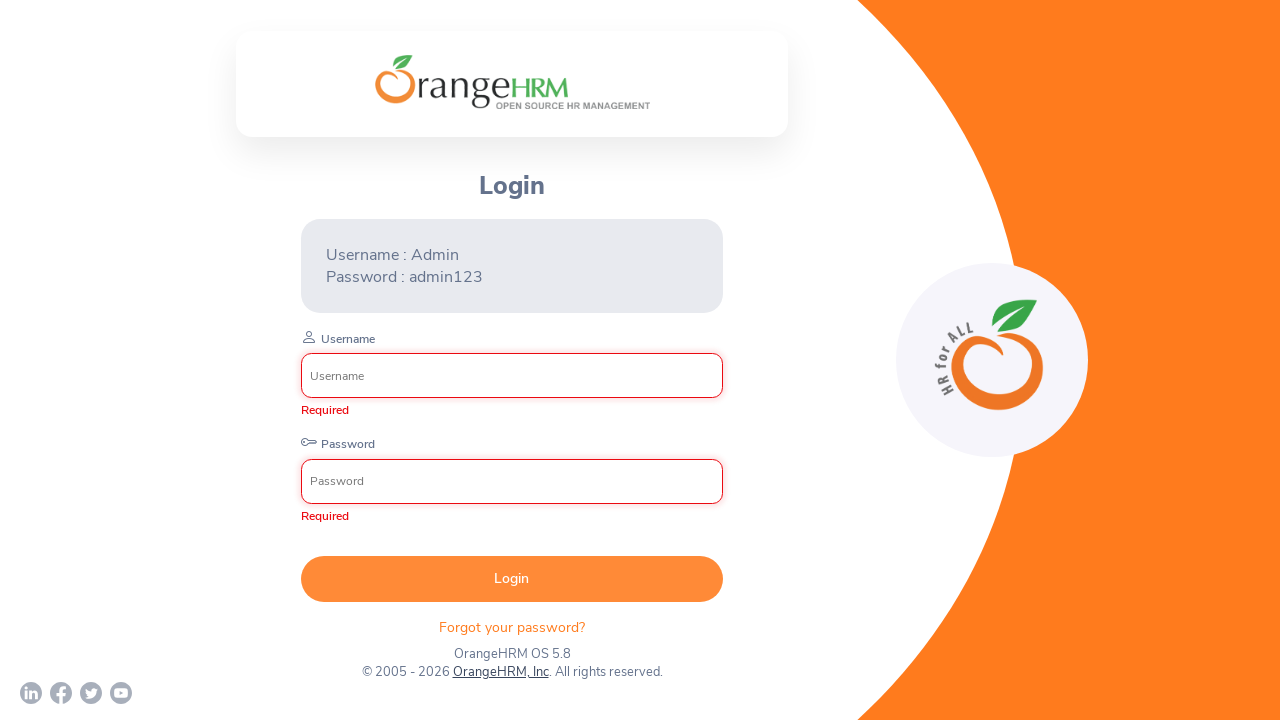

Verified username field shows 'Required' error message
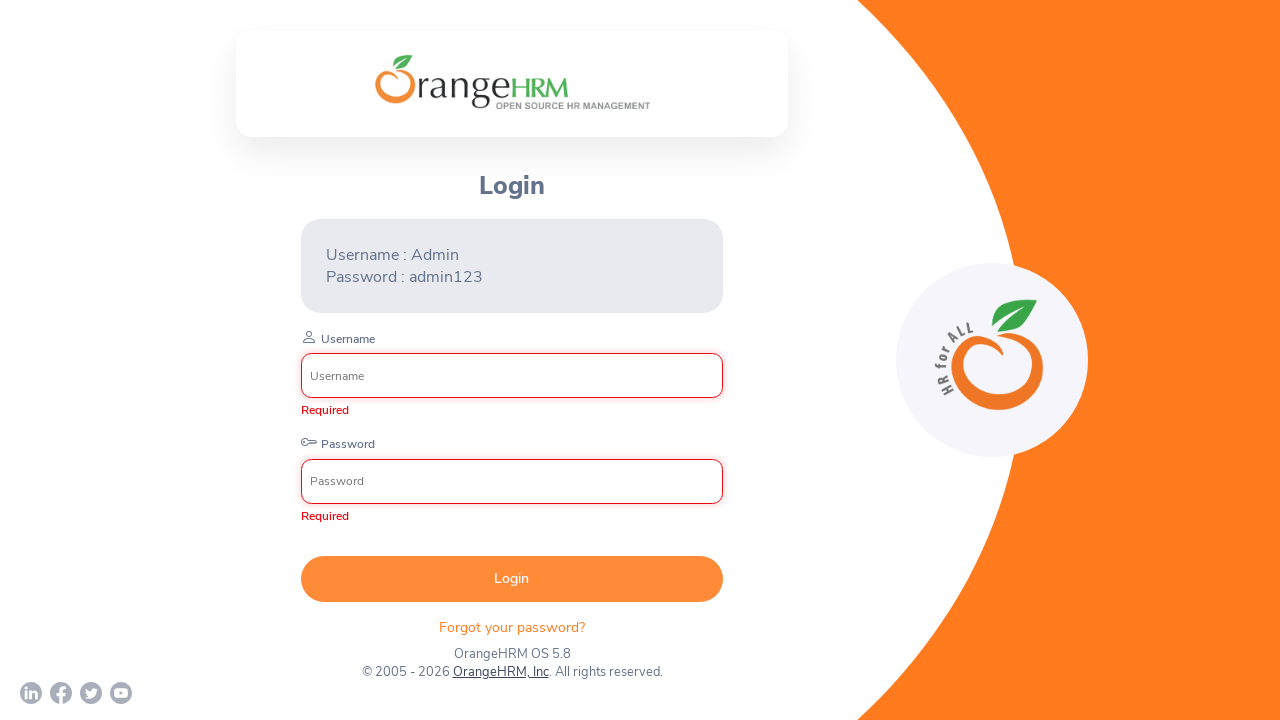

Verified password field shows 'Required' error message
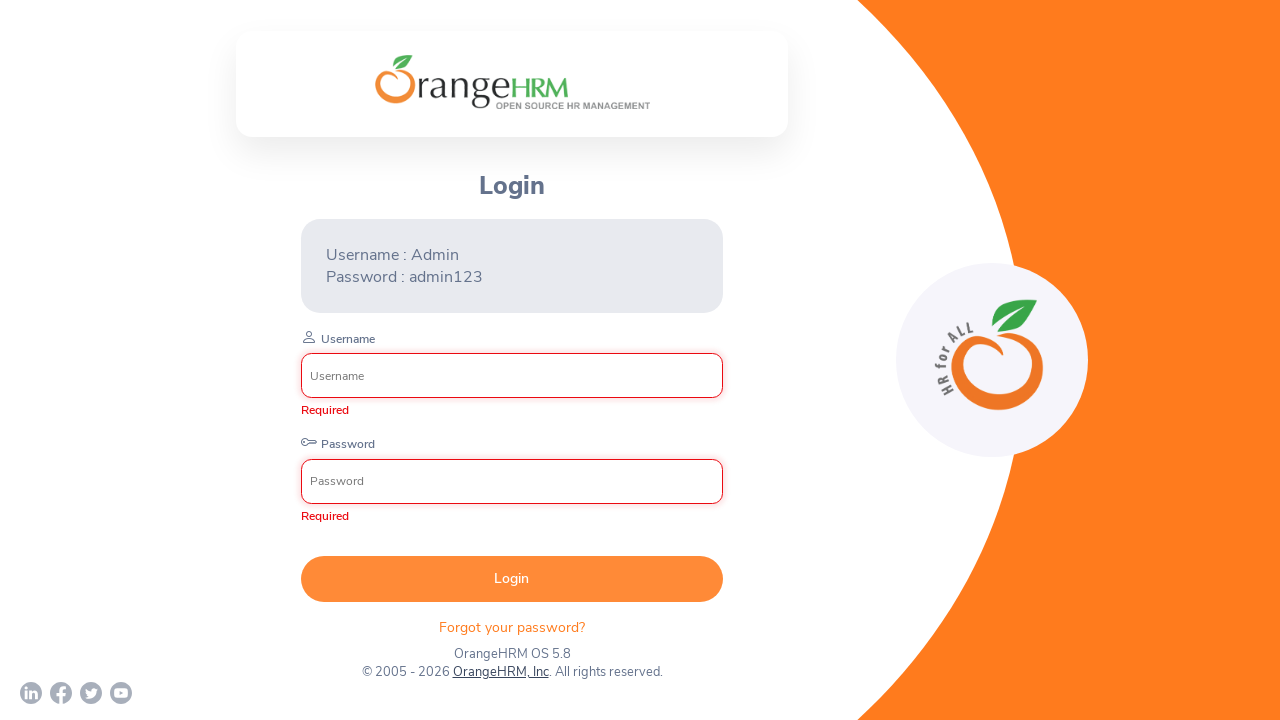

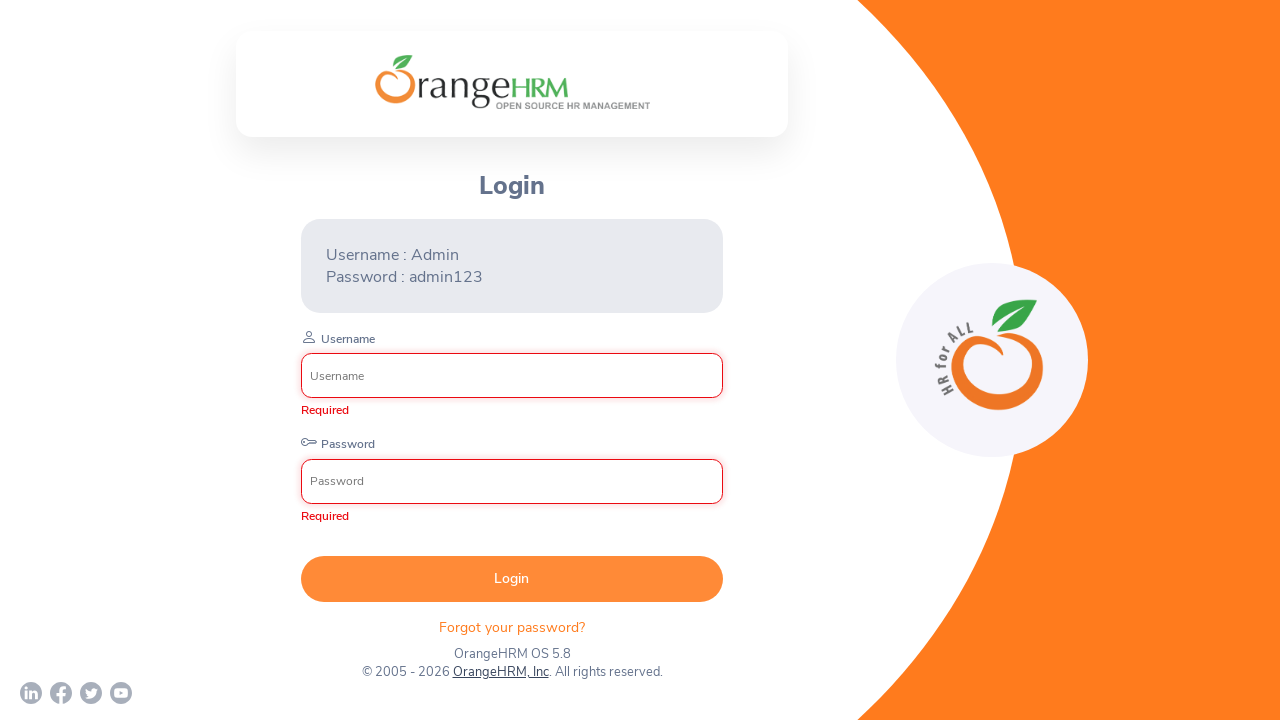